Tests that clicking the Forbidden link returns a 403 status code response

Starting URL: https://demoqa.com

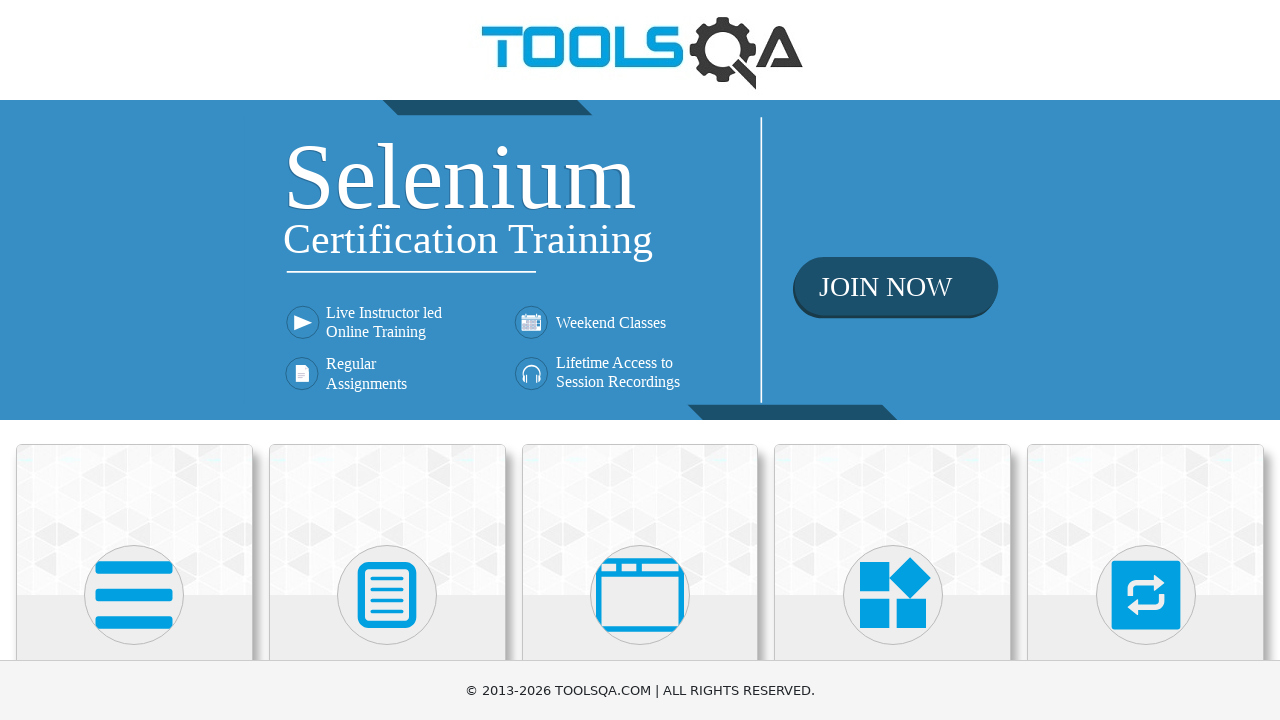

Clicked Elements section at (134, 360) on text=Elements
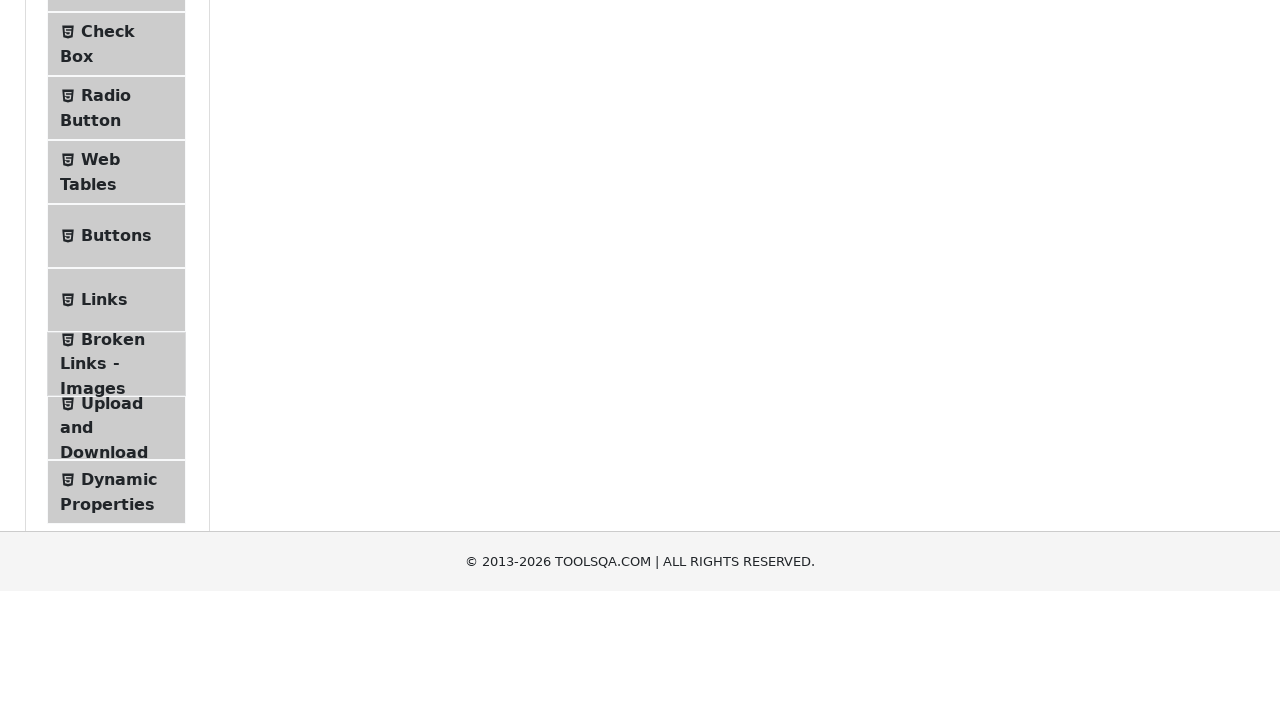

Clicked Links menu item at (104, 581) on text=Links
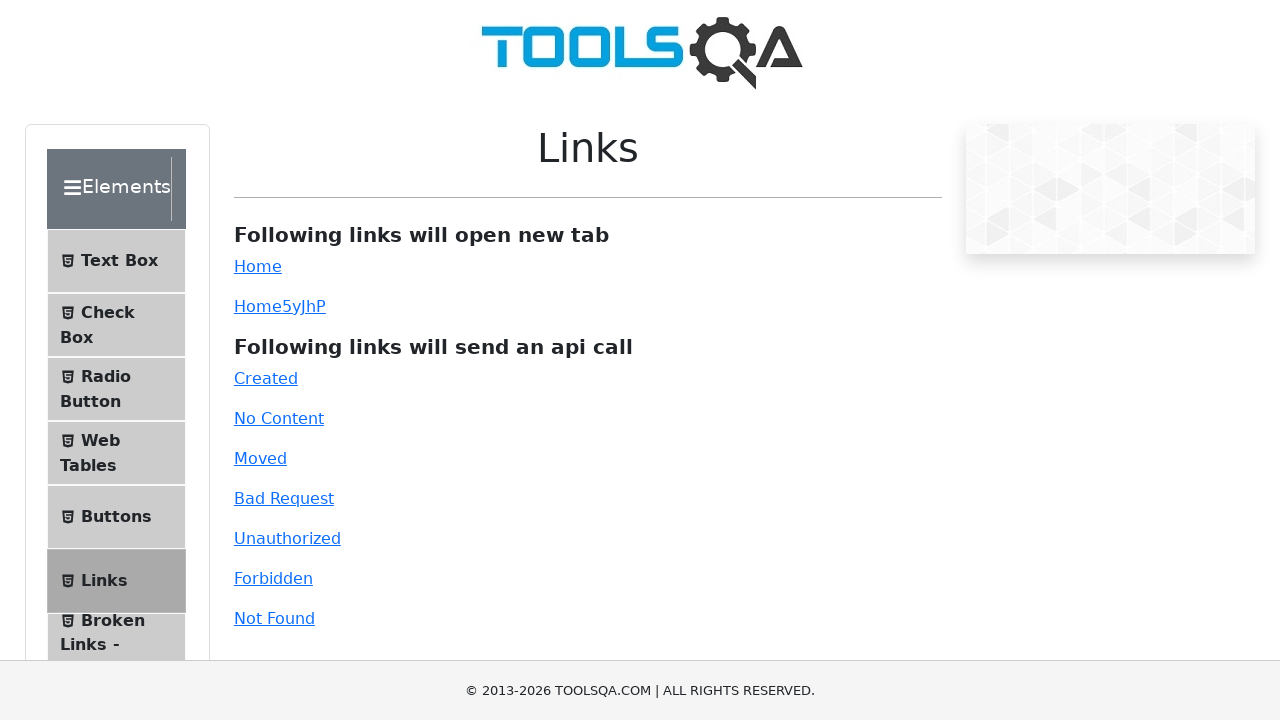

Clicked Forbidden link at (273, 578) on #forbidden
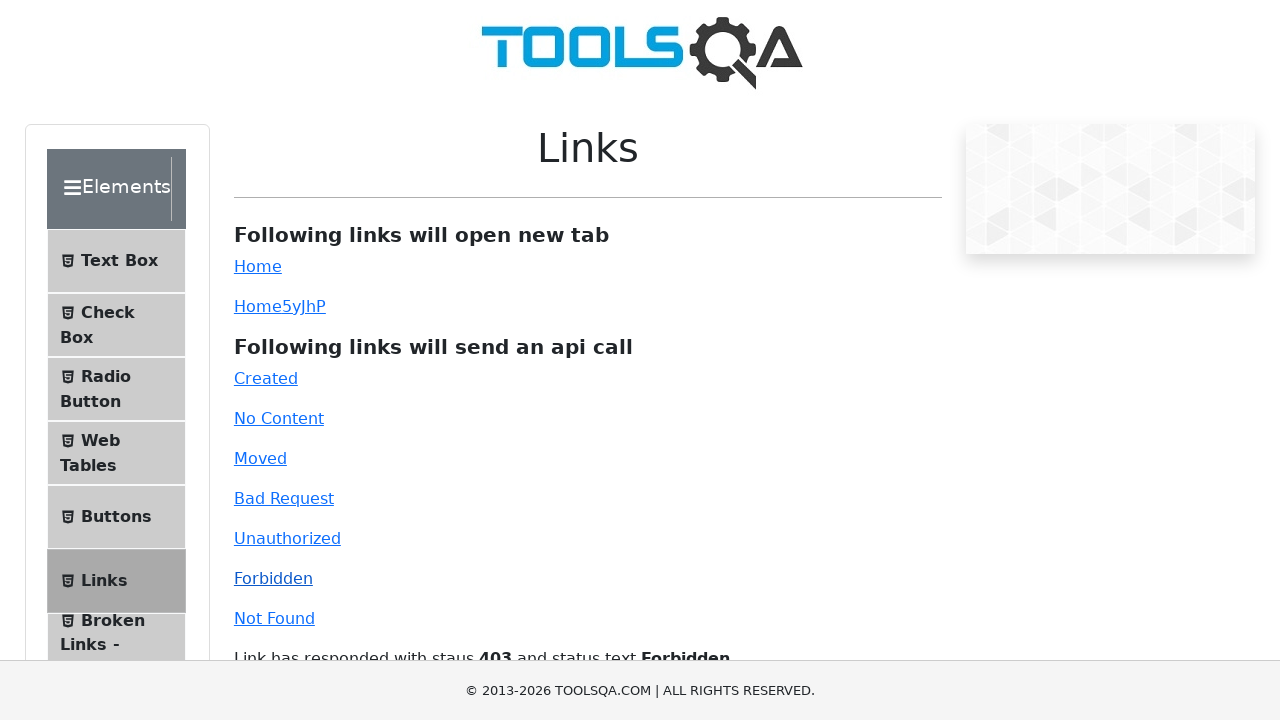

Verified response contains 403 status code
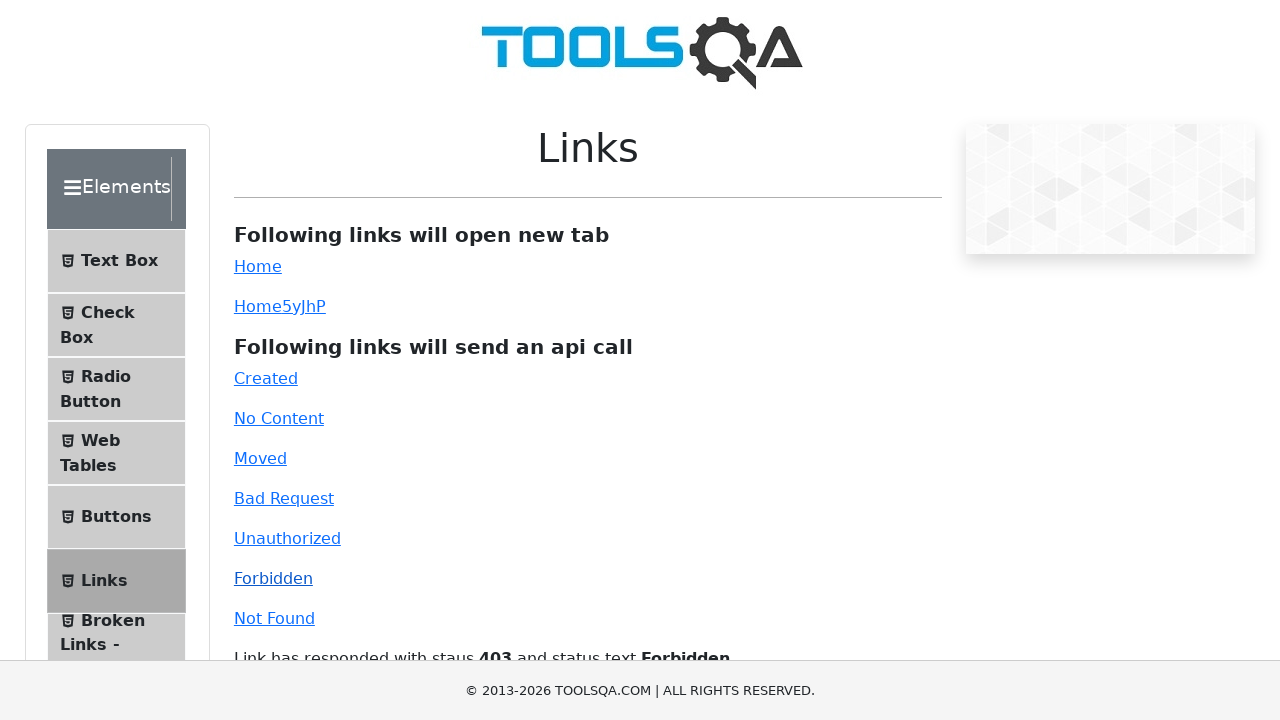

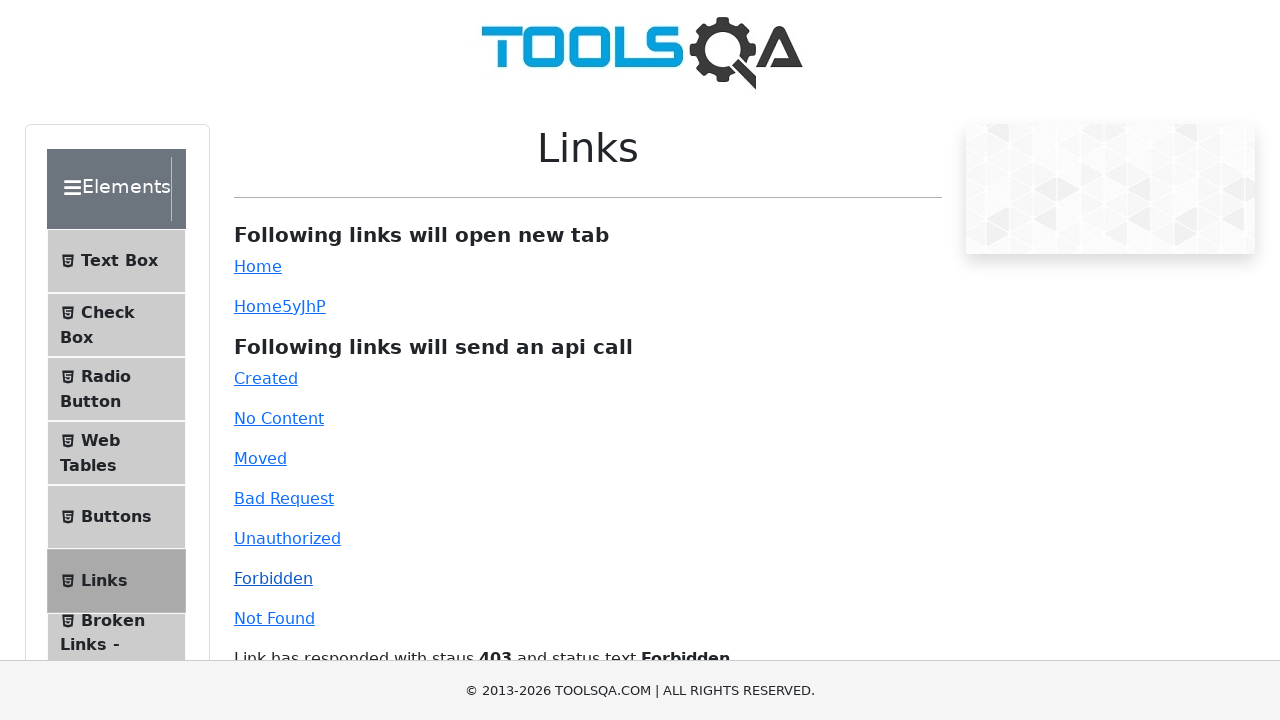